Navigates to a Leroy Merlin Romania product category page (partitions and ceilings) and waits for the page content to load

Starting URL: https://www.leroymerlin.ro/produse/pereti-despartitori-si-tavane/477

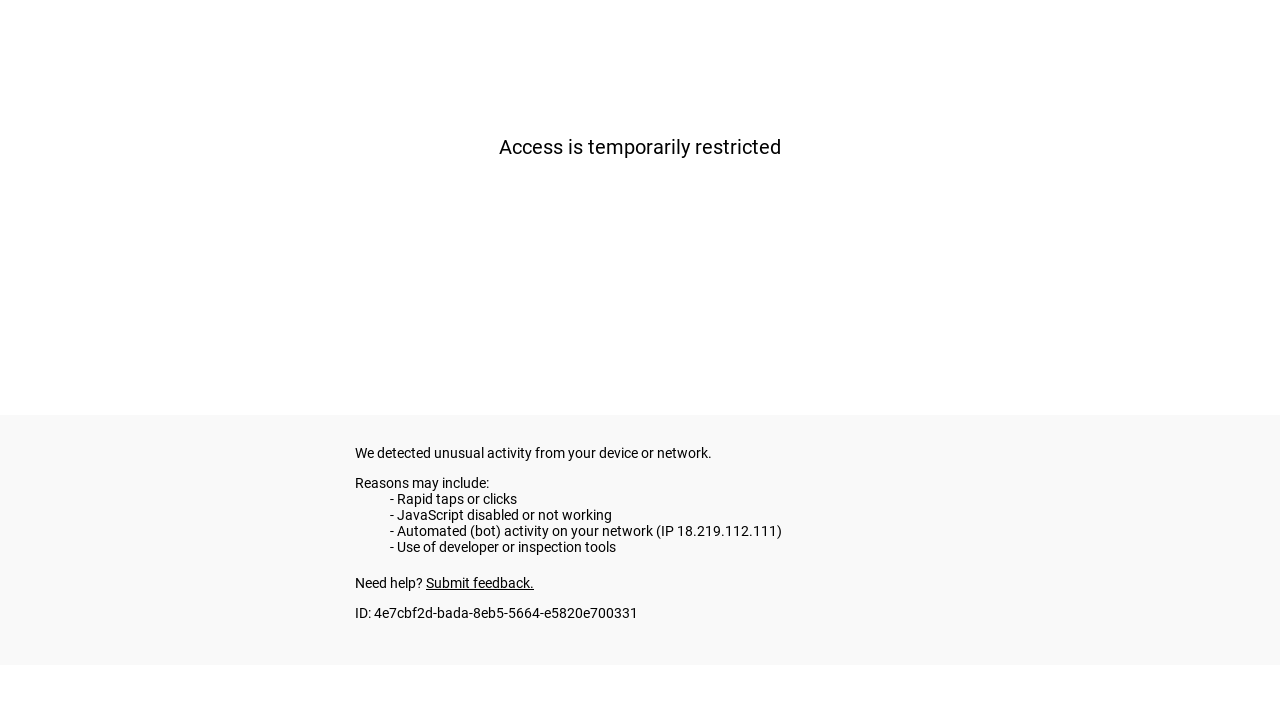

Navigated to Leroy Merlin Romania partitions and ceilings category page
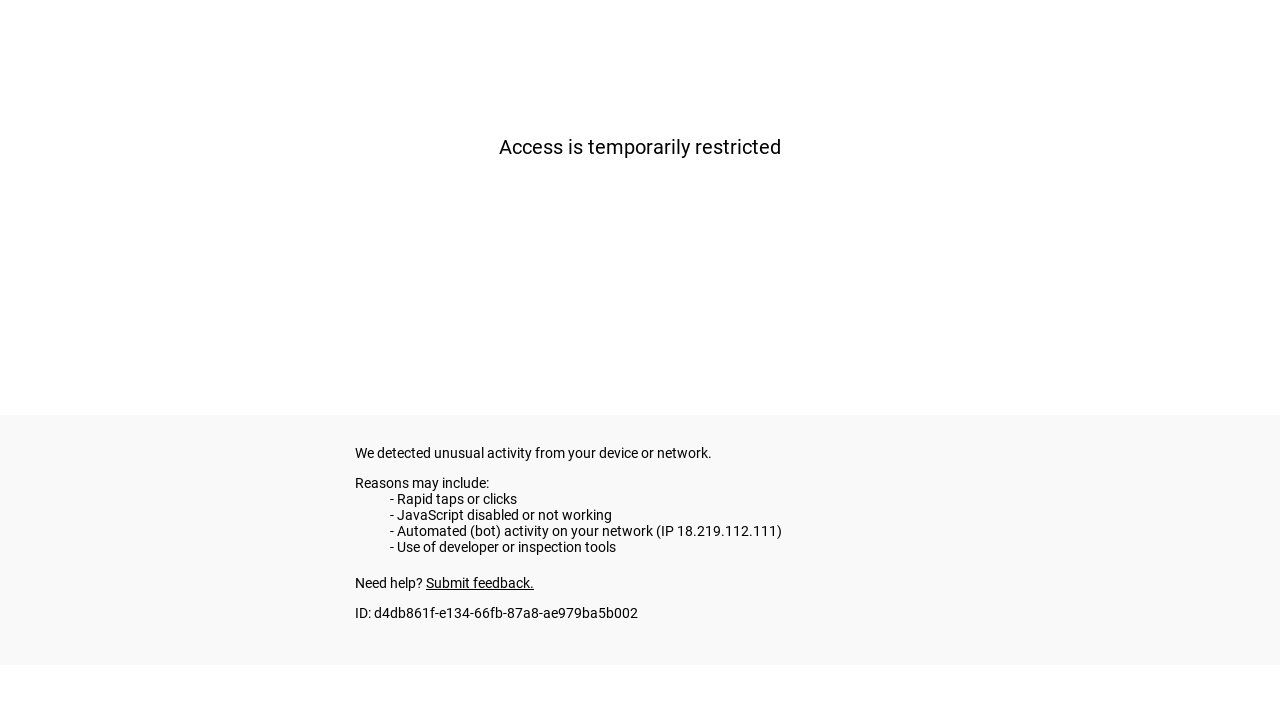

Waited for page to reach networkidle state
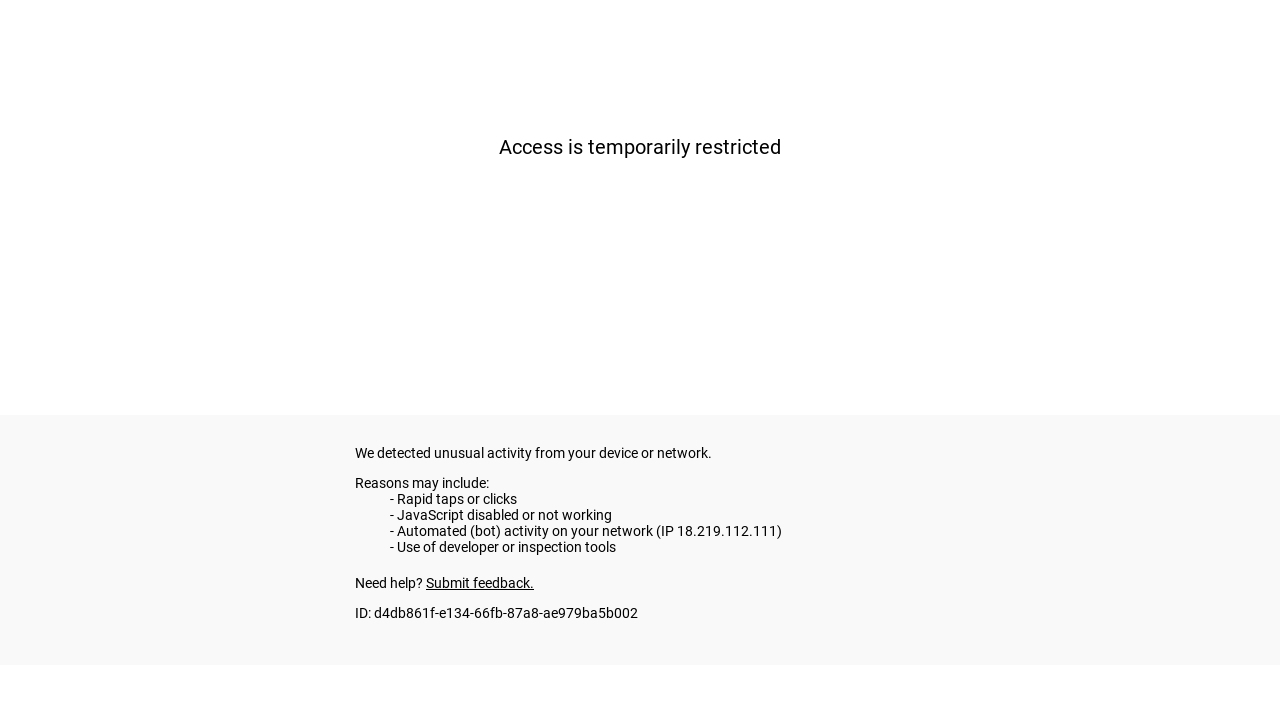

Waited 2.5 seconds for dynamic content to load
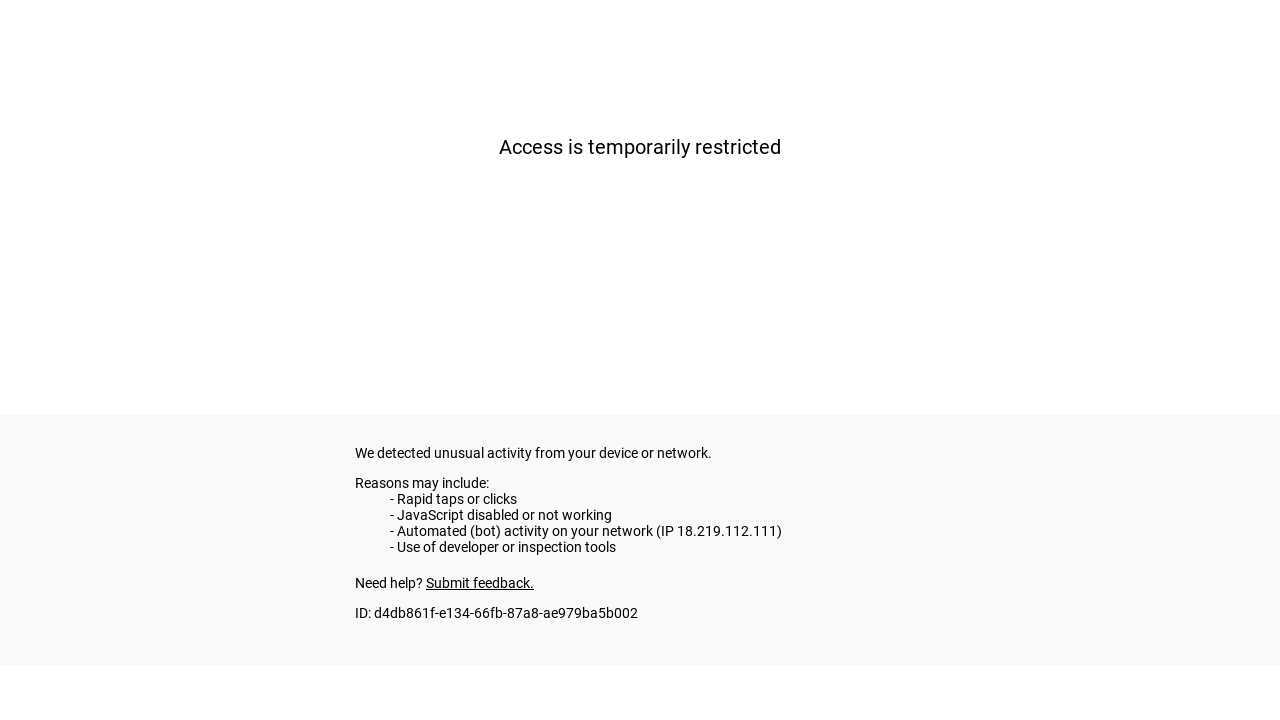

Verified page content loaded by confirming body element is present
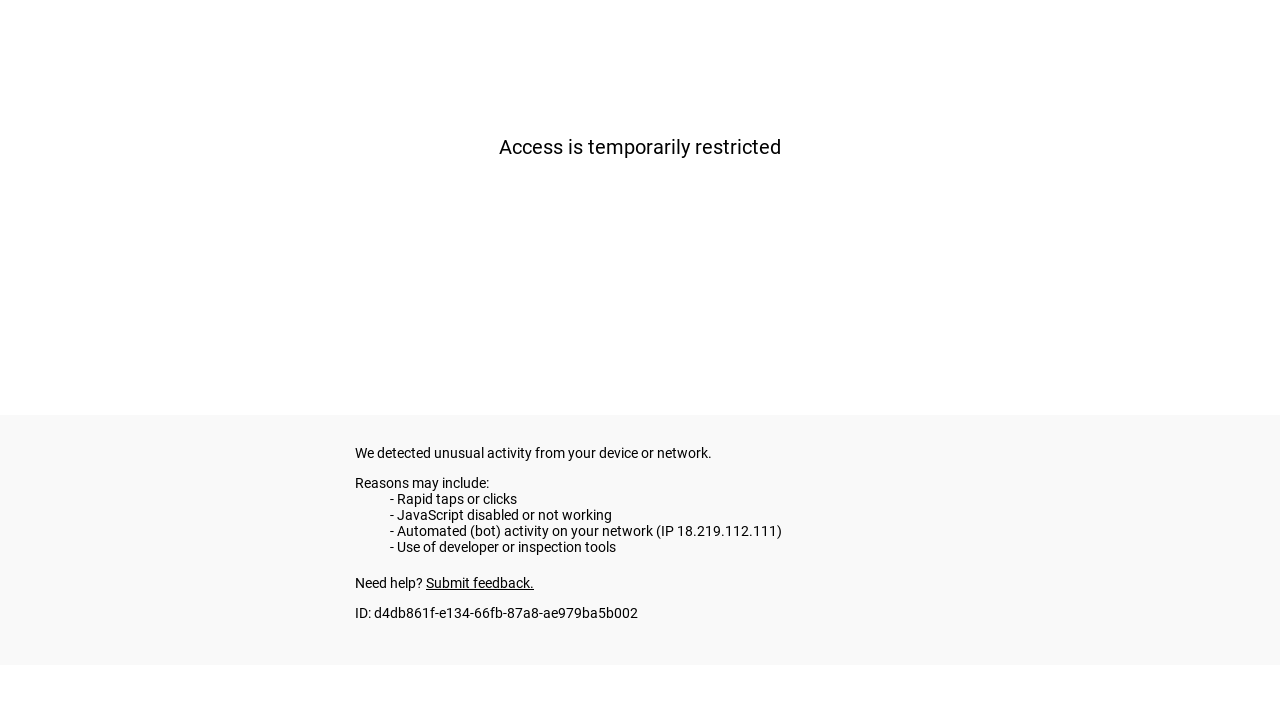

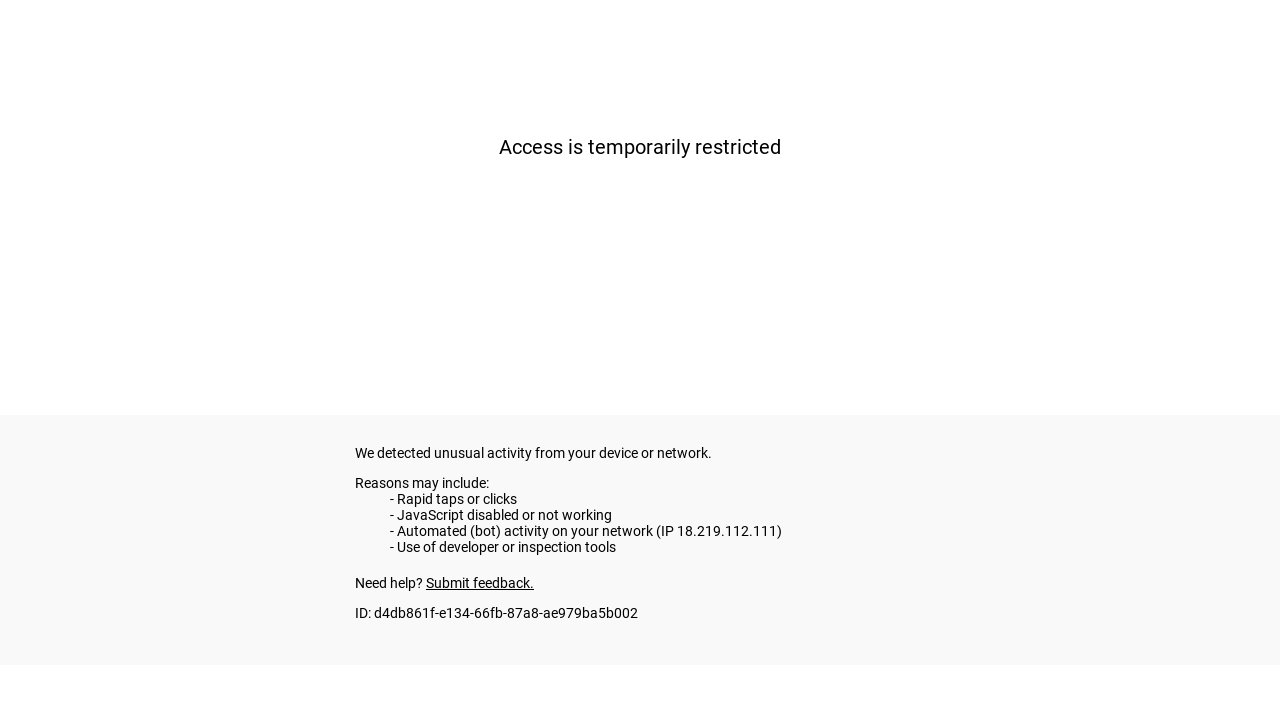